Tests login form validation by entering username and password, clearing only the password field, and verifying that "Password is required" error message appears

Starting URL: https://www.saucedemo.com/

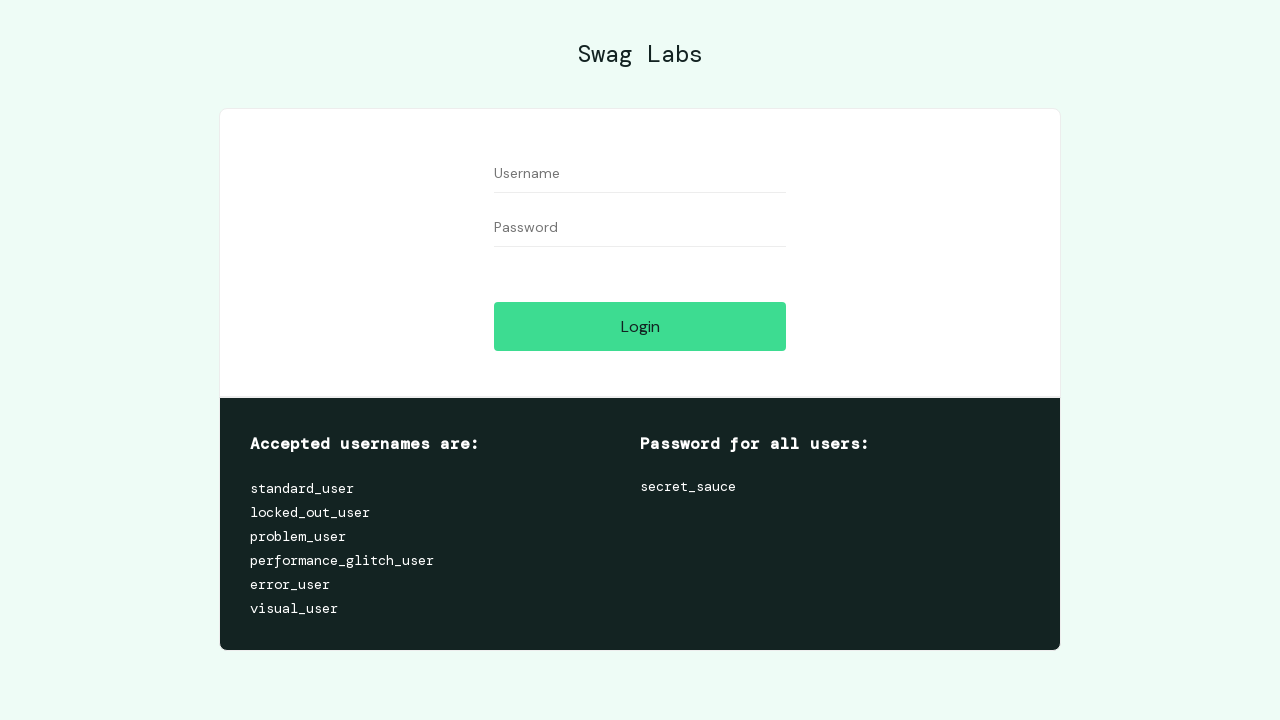

Entered 'standard_user' in the Username field on //input[@id='user-name']
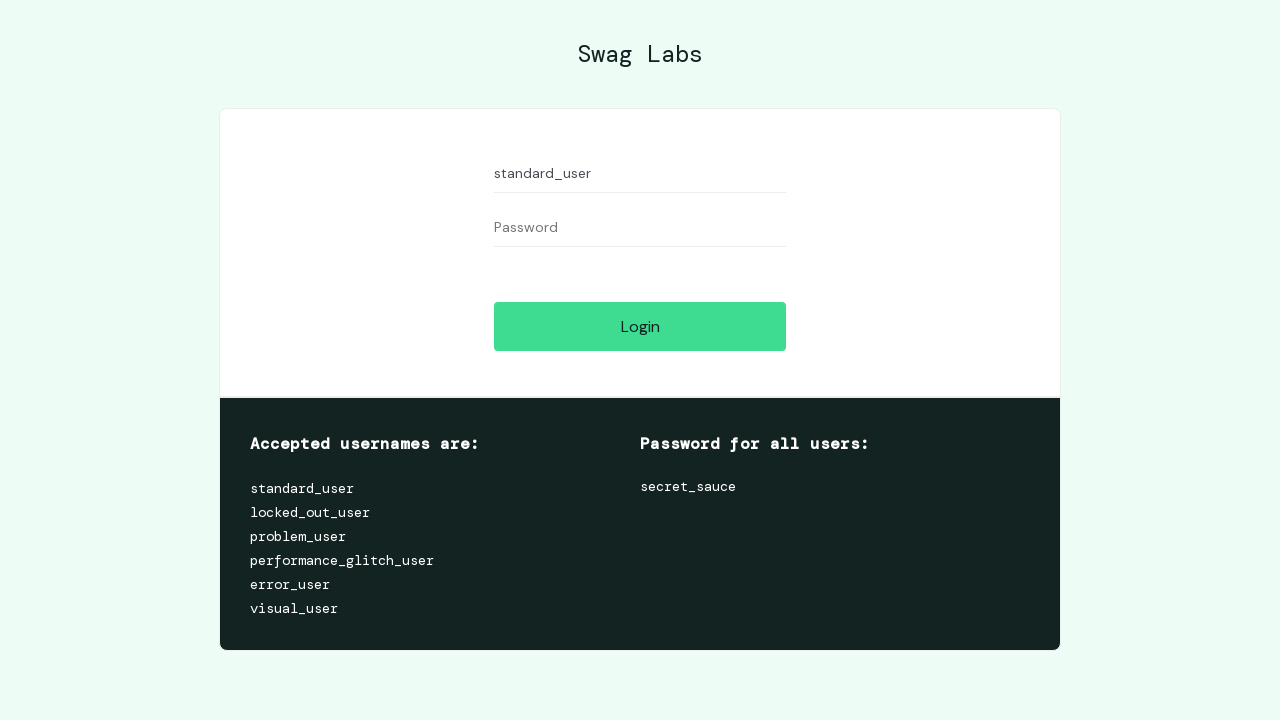

Entered password 'secret_sauce' in the Password field on //input[@id='password']
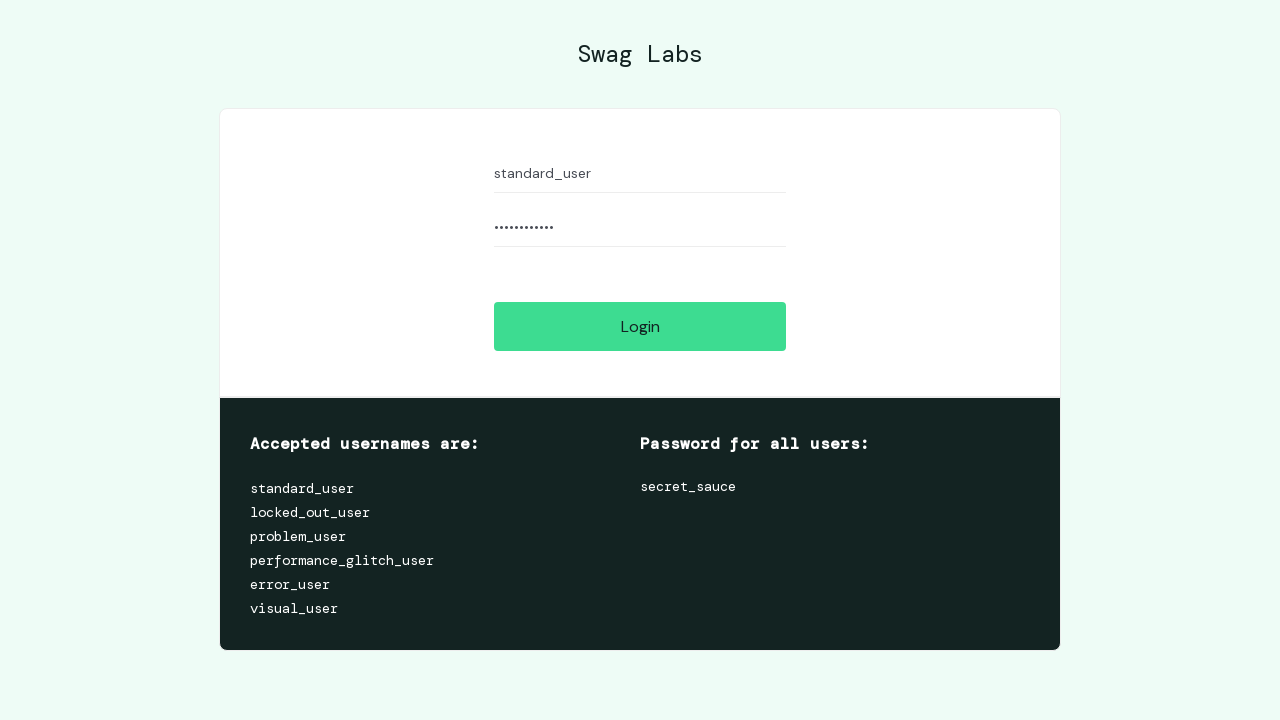

Cleared the Password field on //input[@id='password']
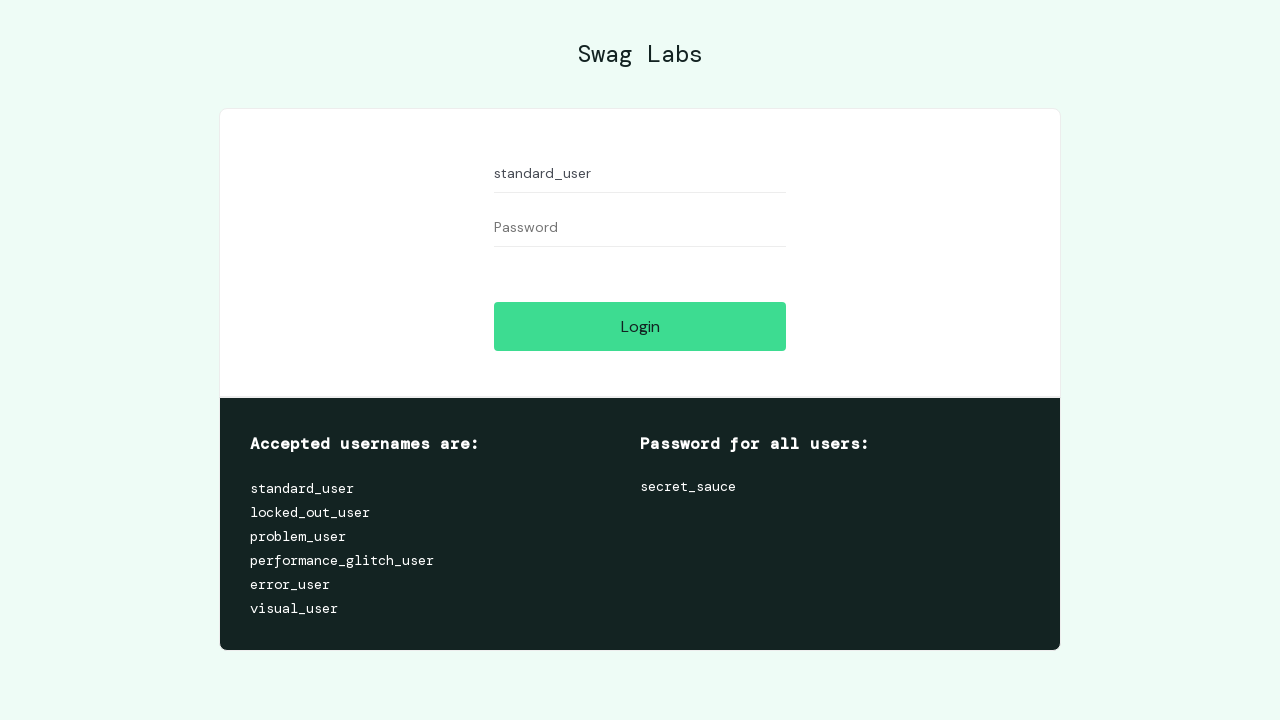

Clicked the Login button at (640, 326) on xpath=//input[@id='login-button']
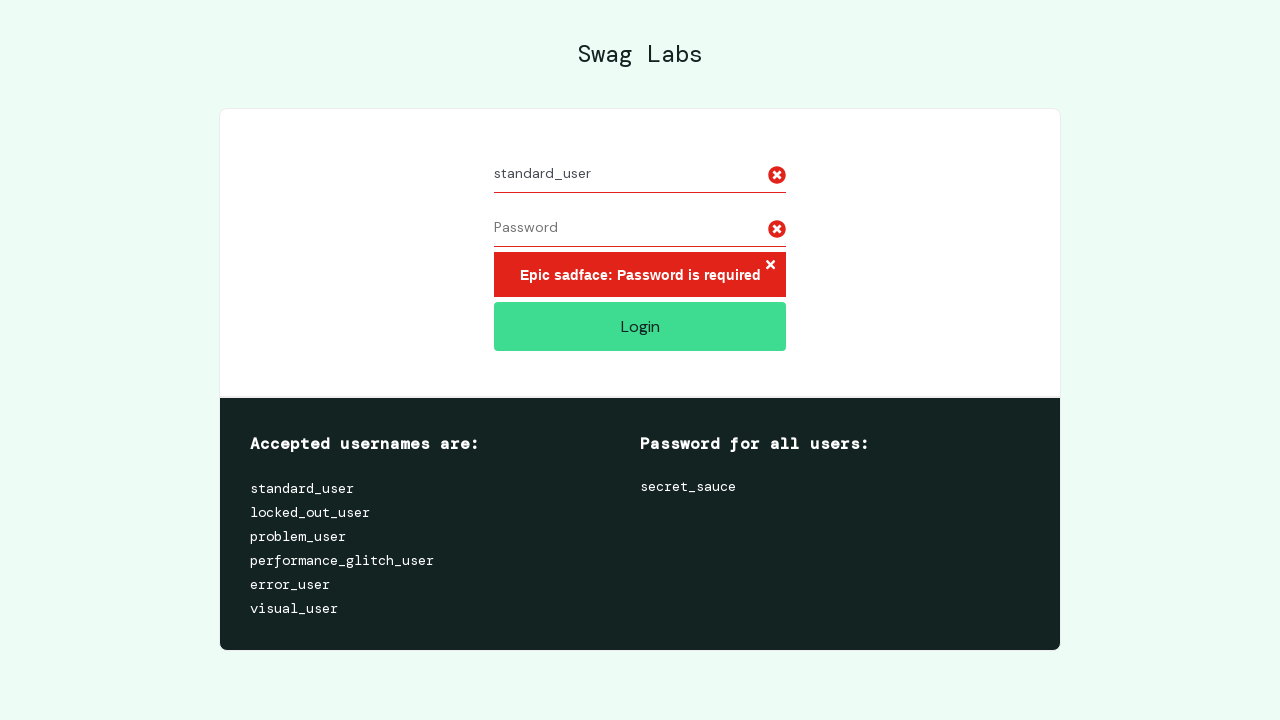

Verified 'Password is required' error message is displayed
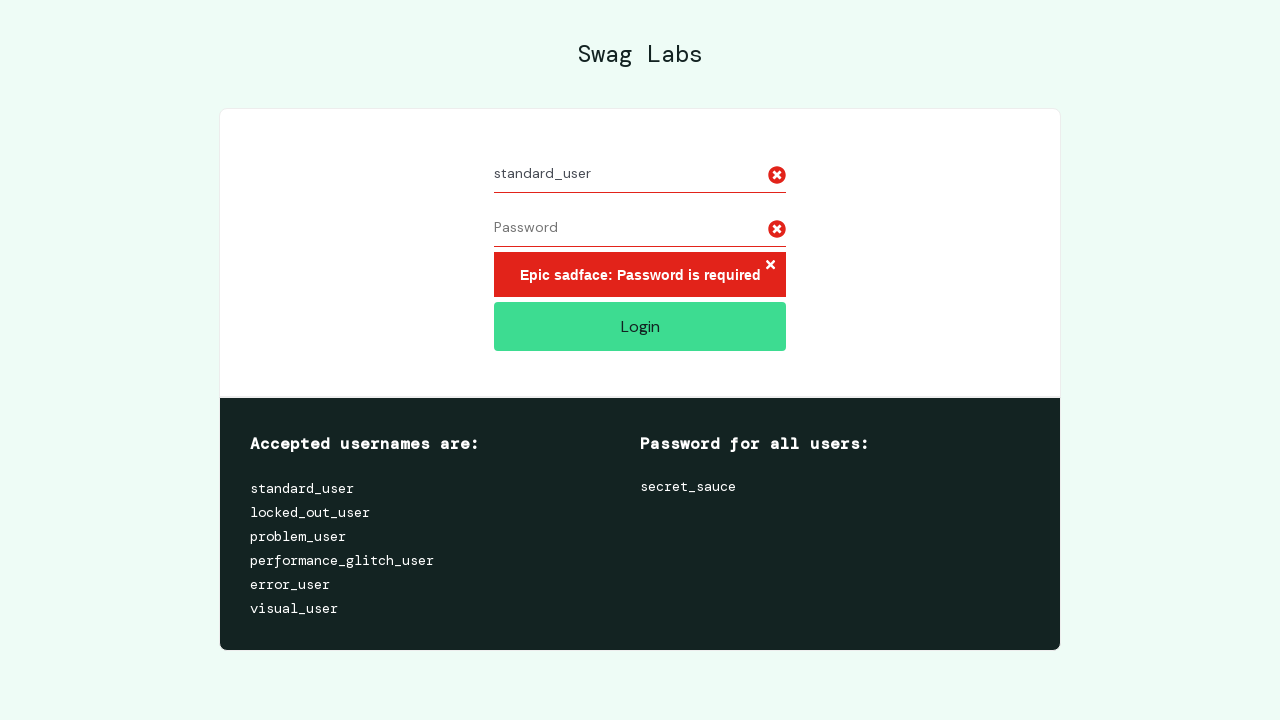

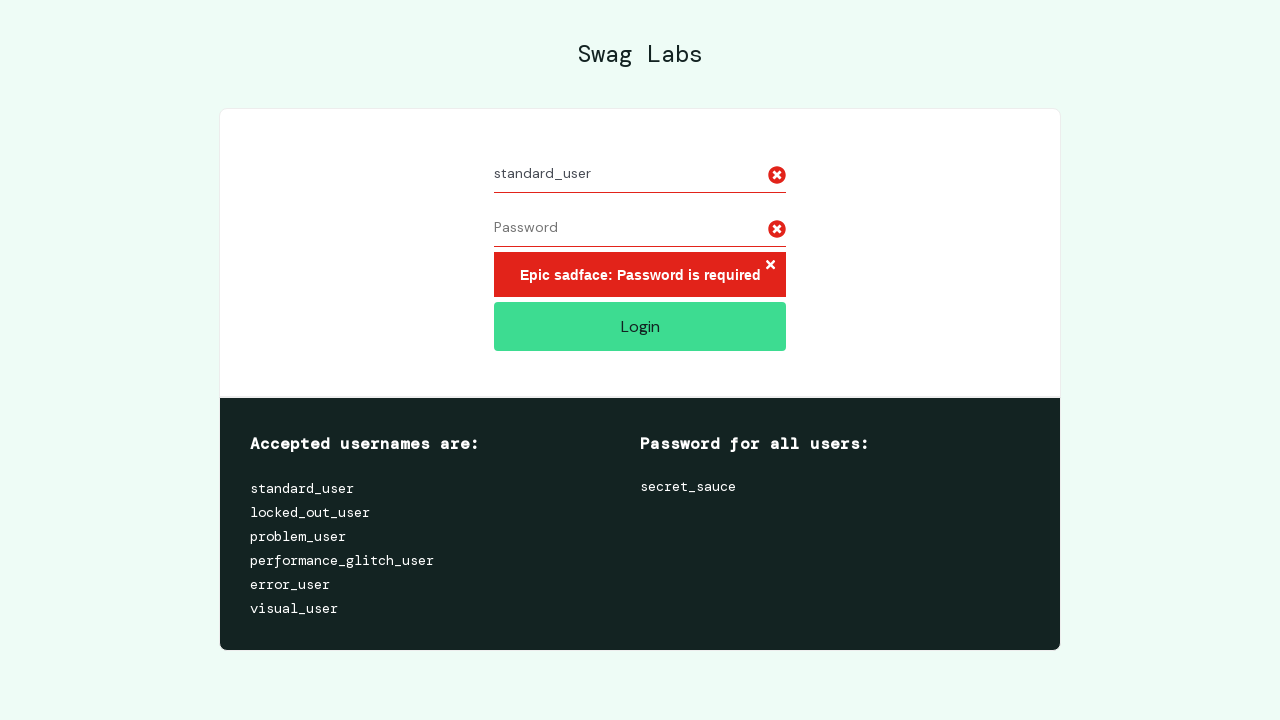